Navigates to kodeclubs.com and clicks on the preloader image twice

Starting URL: https://www.kodeclubs.com/

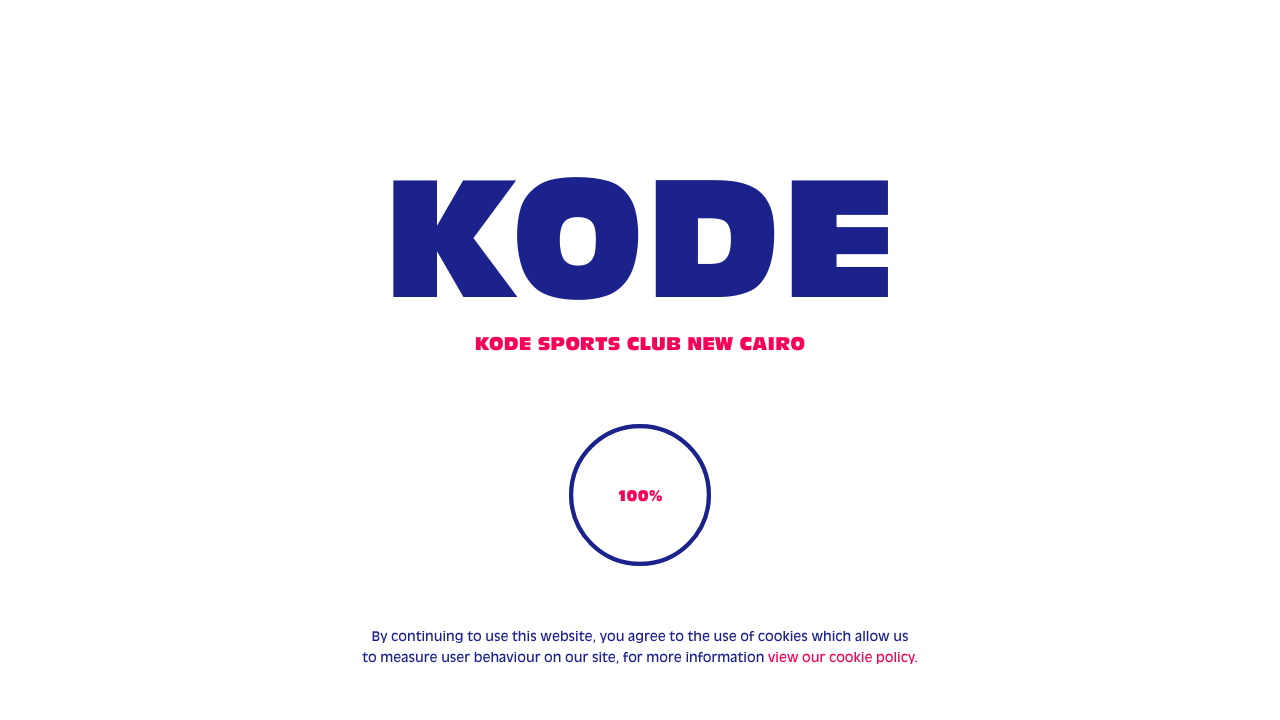

Navigated to https://www.kodeclubs.com/
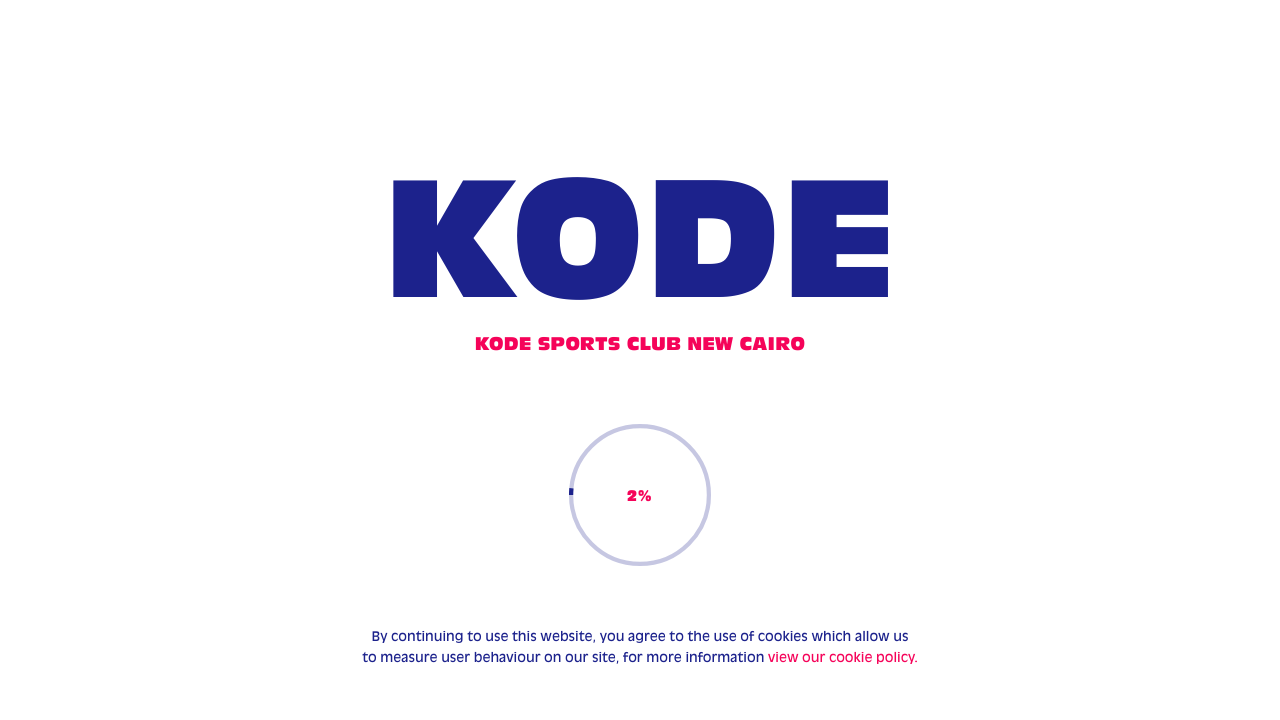

Clicked on the preloader image (first click) at (640, 495) on internal:role=img[name="Preloader"i]
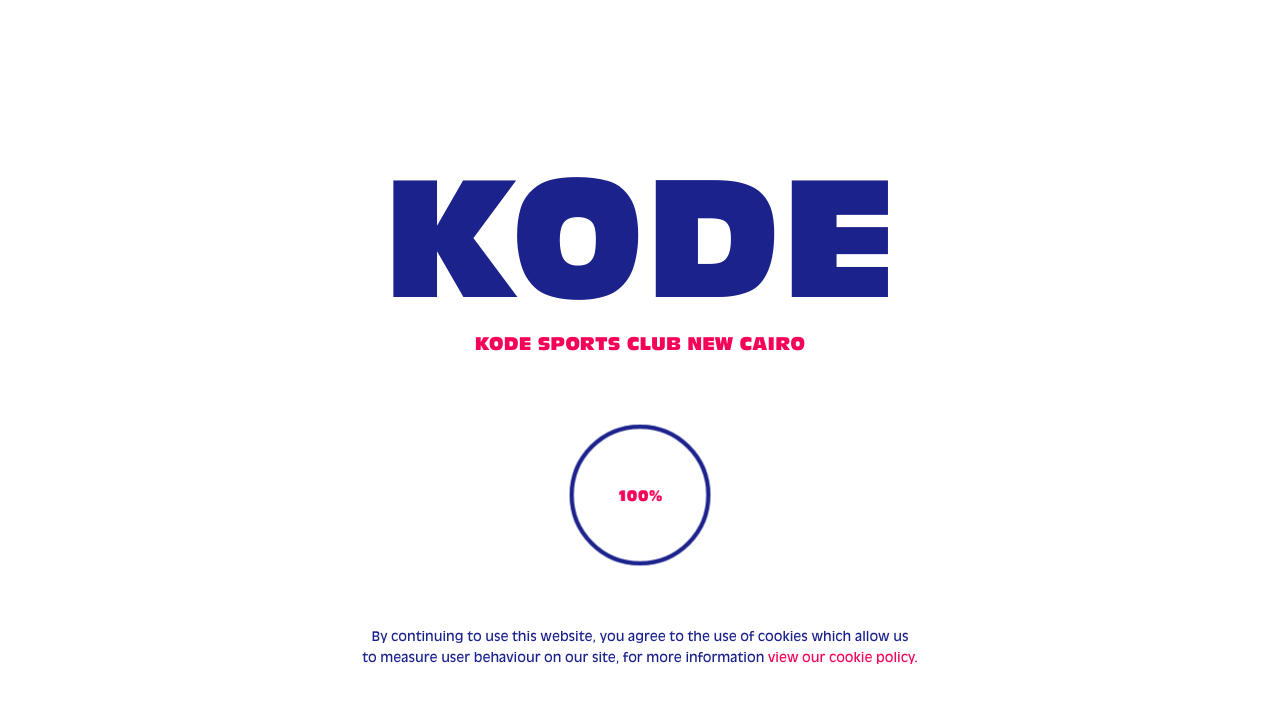

Clicked on the preloader image (second click) at (640, 495) on internal:role=img[name="Preloader"i]
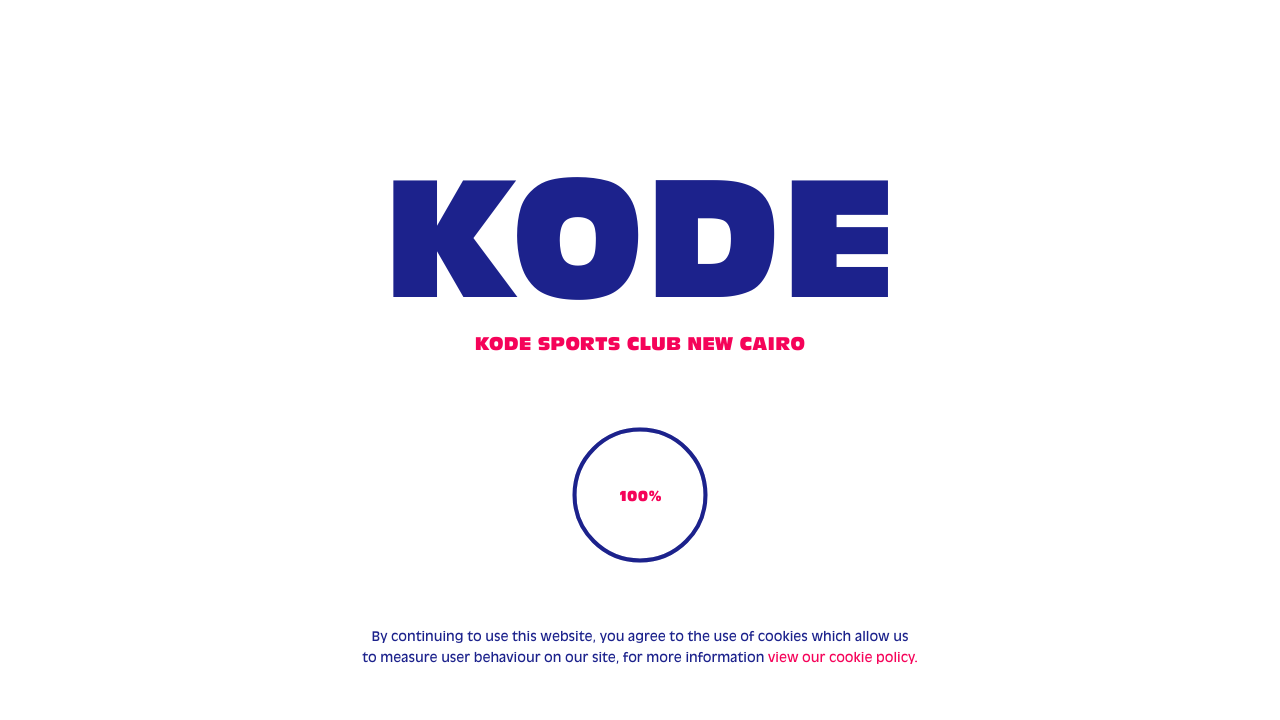

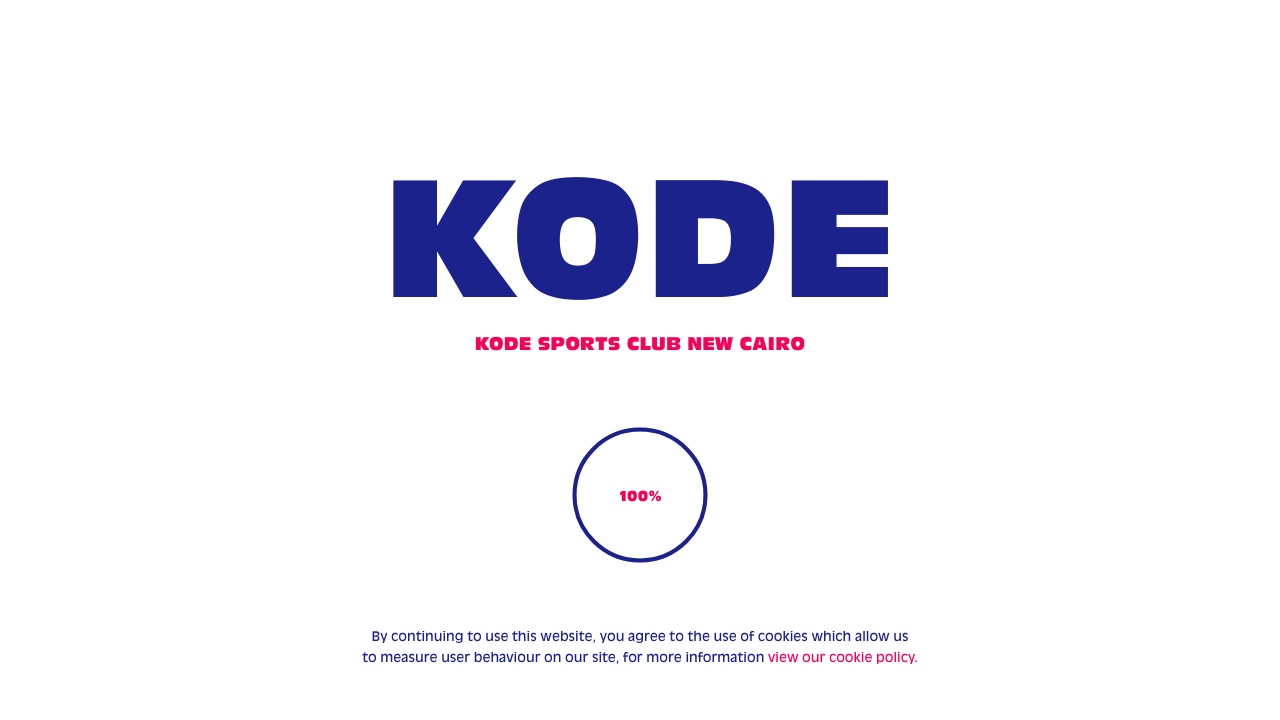